Tests autosuggestive dropdown functionality by typing a partial country name and selecting the matching option "India" from the suggestions list.

Starting URL: https://rahulshettyacademy.com/dropdownsPractise/

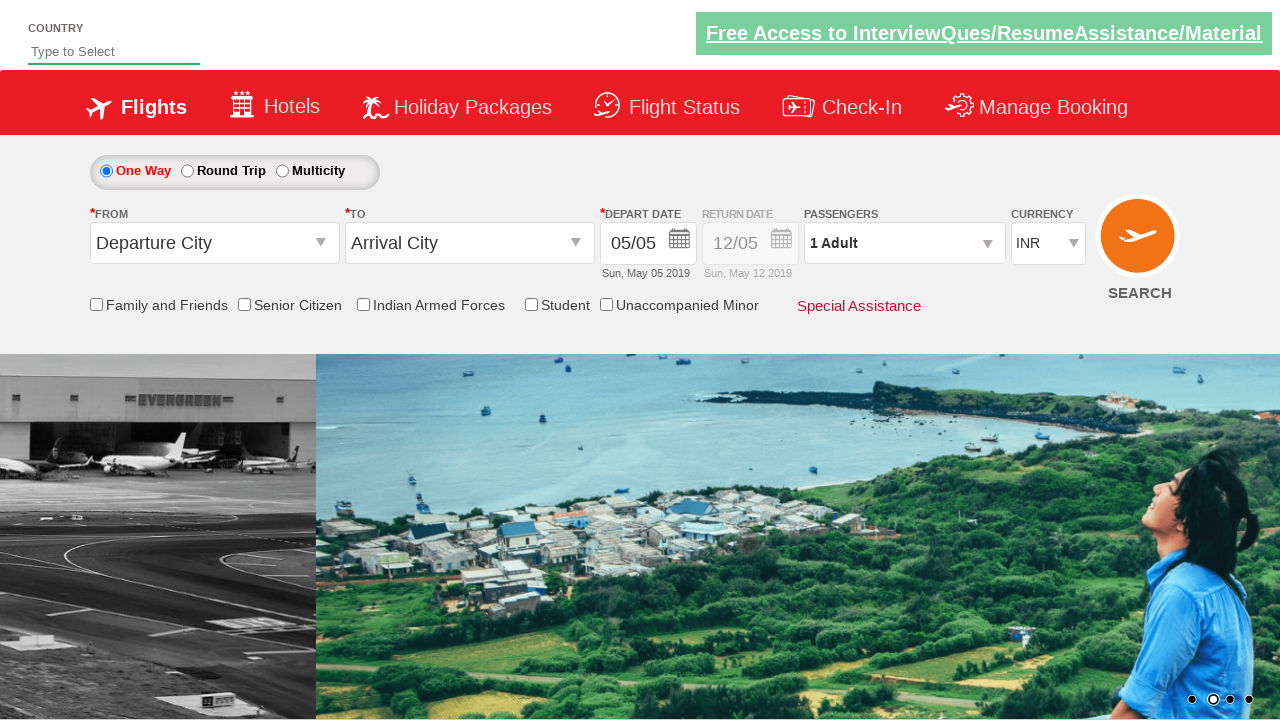

Filled autosuggest field with 'ind' to trigger dropdown on #autosuggest
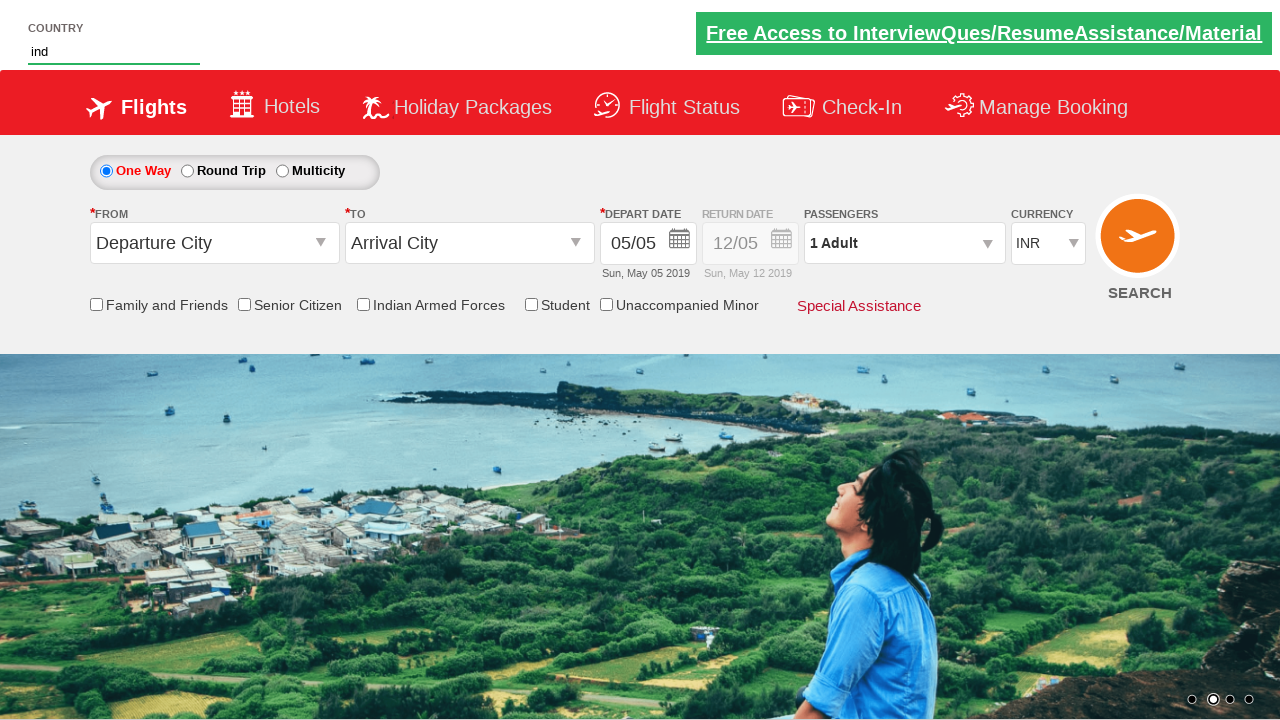

Autosuggestive dropdown options appeared
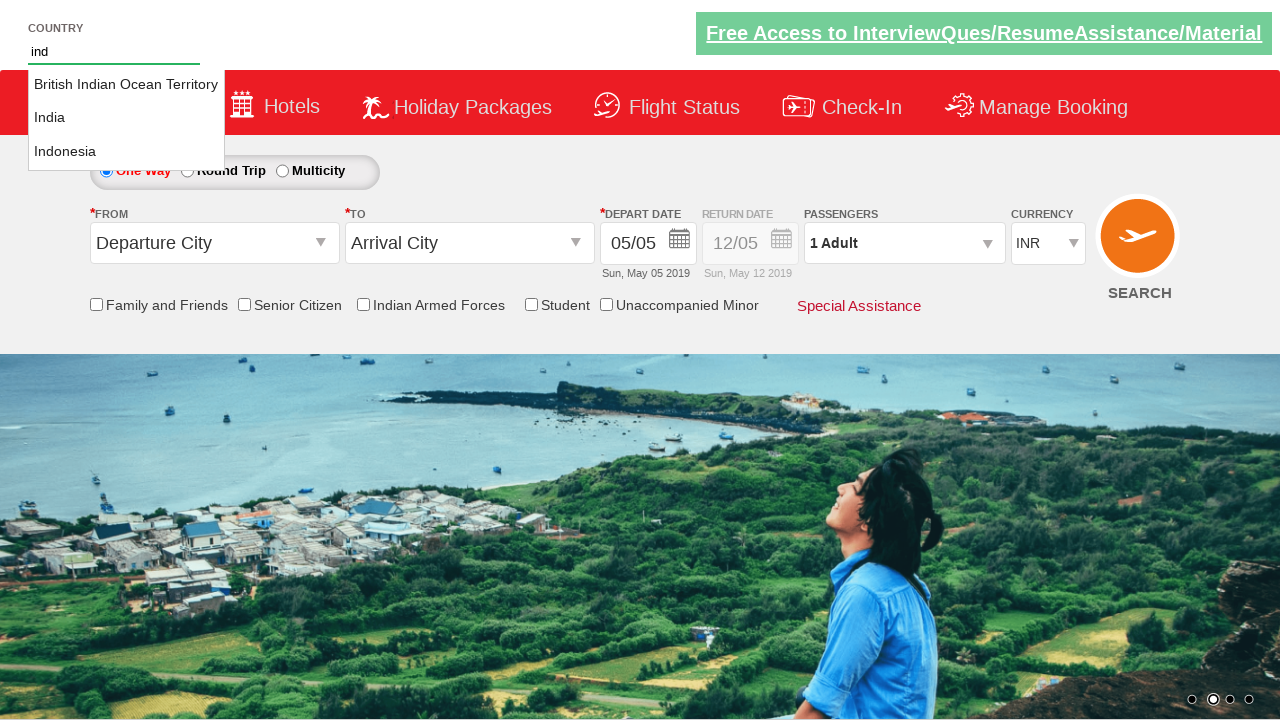

Selected 'India' from autosuggestive dropdown at (126, 118) on li[role='presentation'] >> nth=1
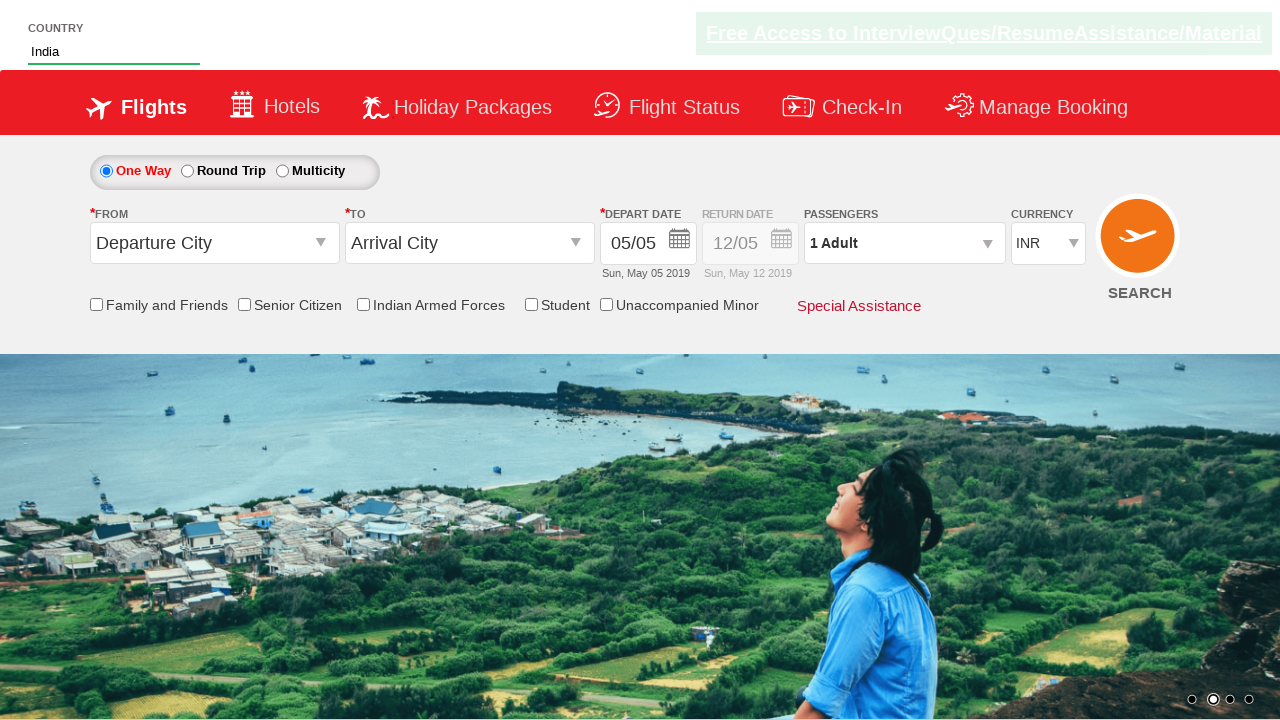

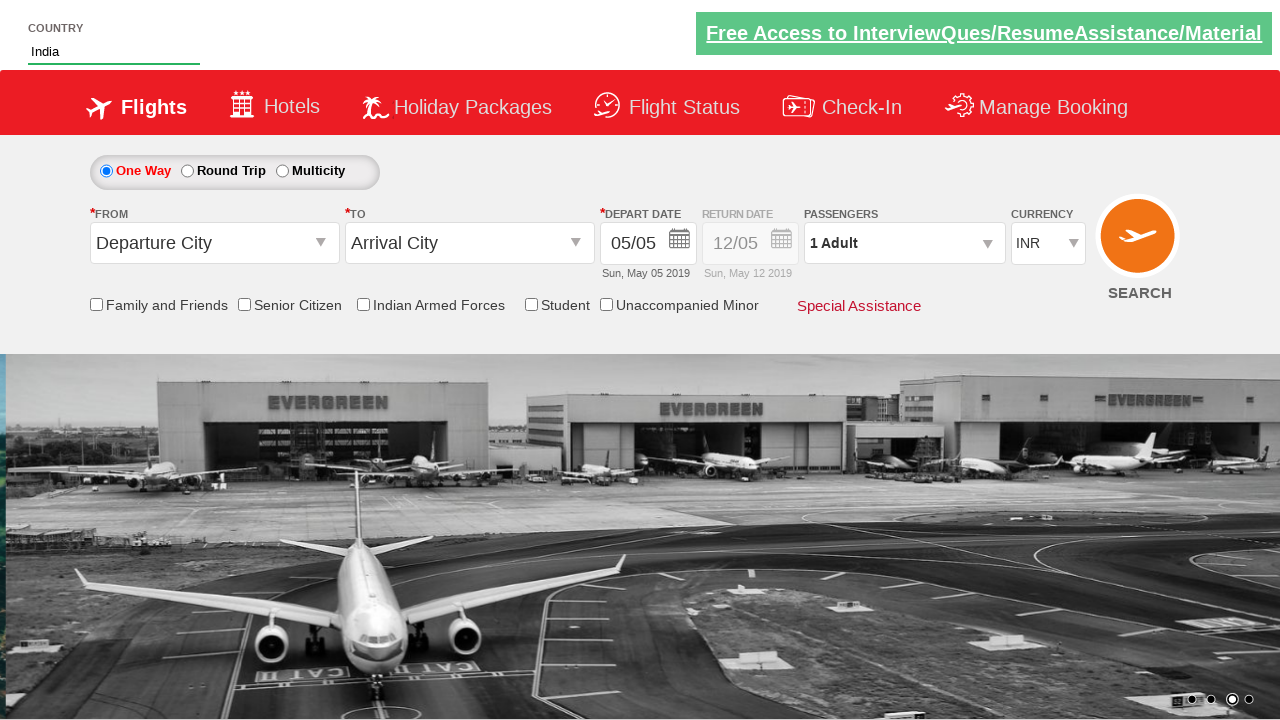